Demonstrates drag and drop functionality by dragging an element from source to target within an iframe on the jQuery UI demo page

Starting URL: https://jqueryui.com/droppable/

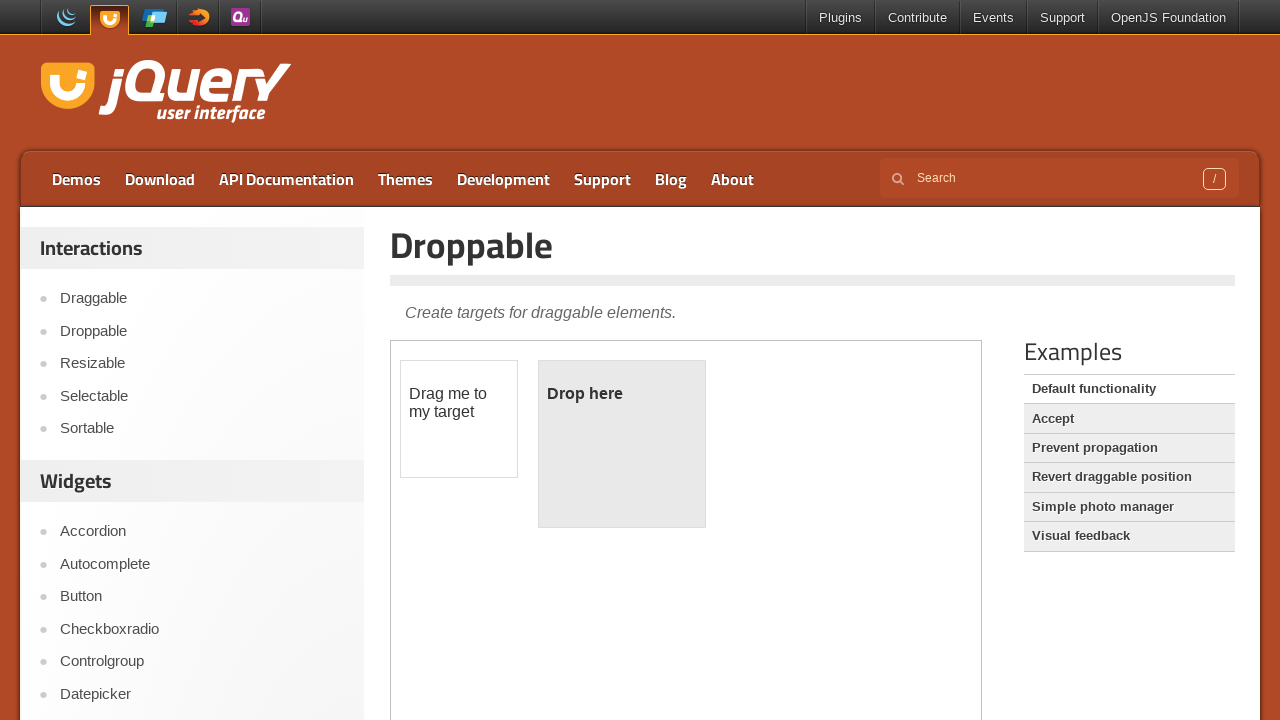

Located the first iframe containing the drag and drop demo
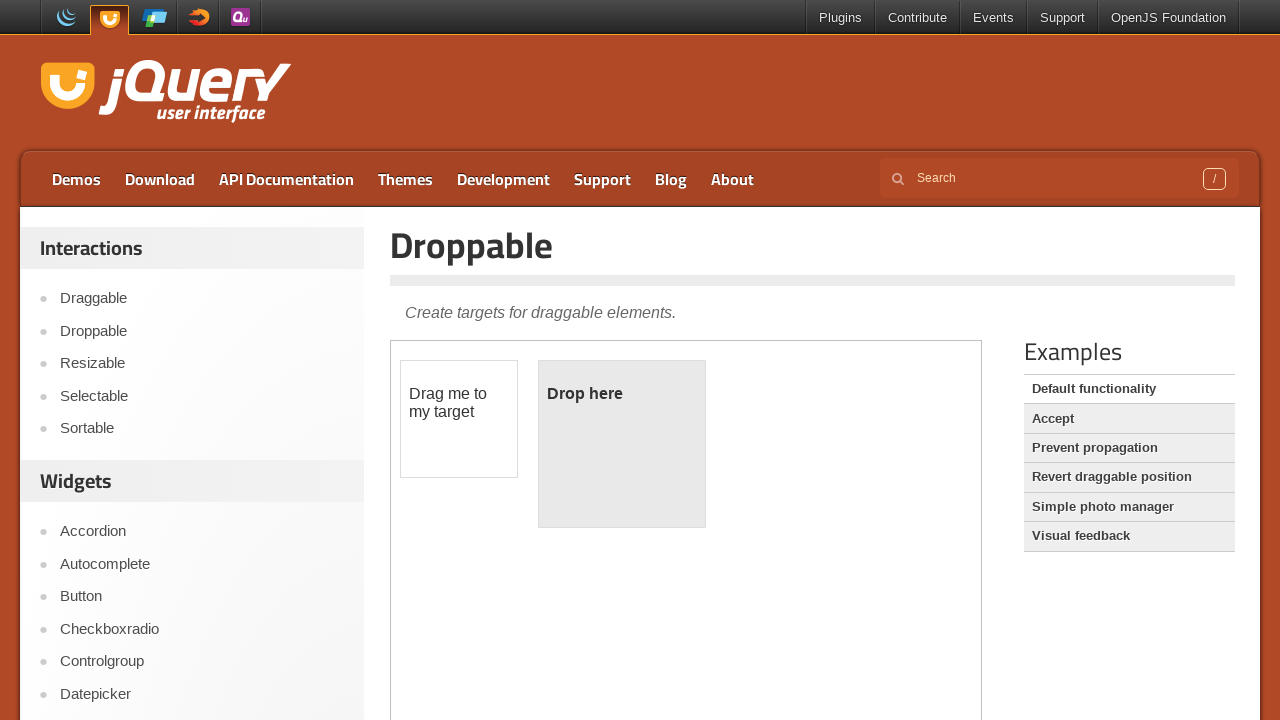

Located the draggable element with id 'draggable'
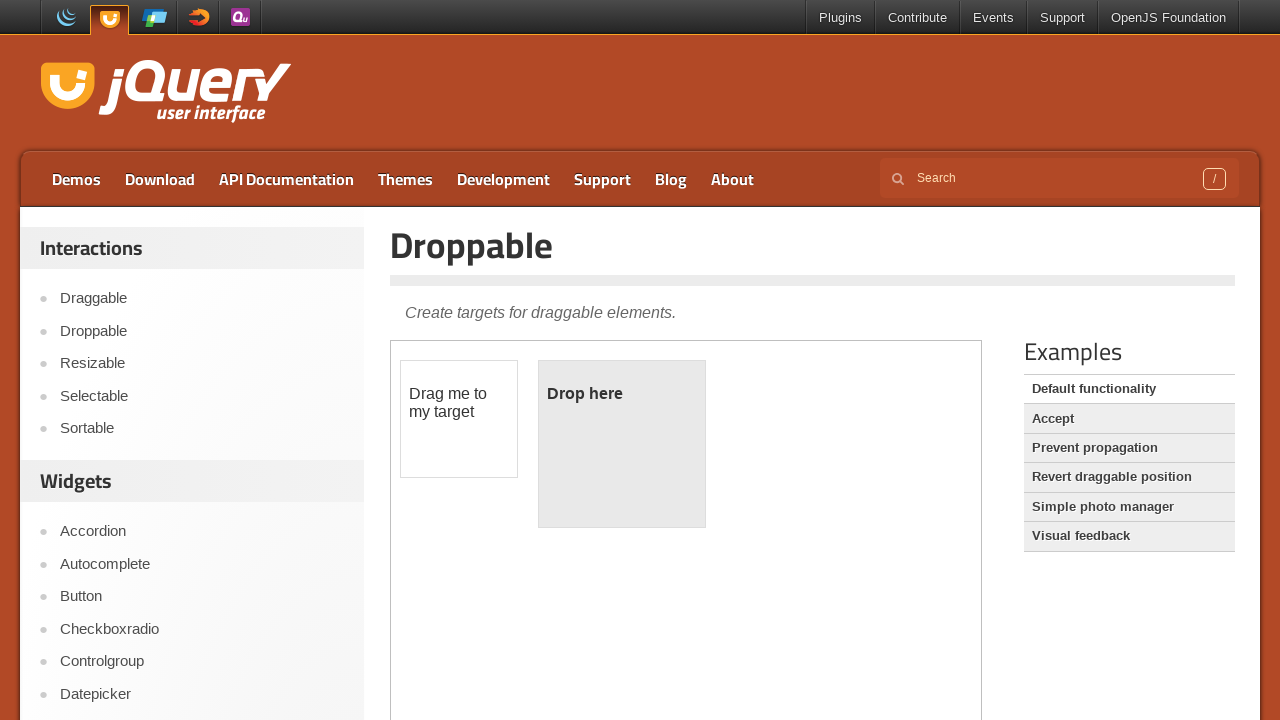

Located the droppable target element with id 'droppable'
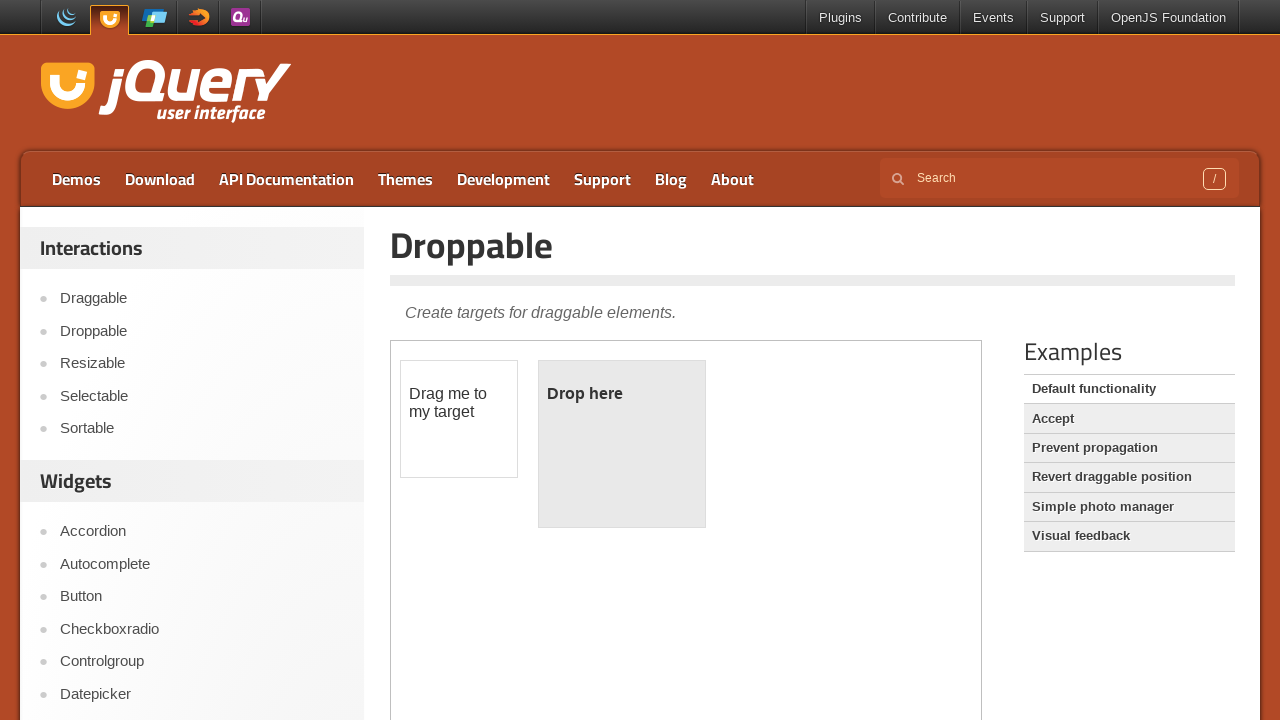

Dragged the draggable element to the droppable target at (622, 444)
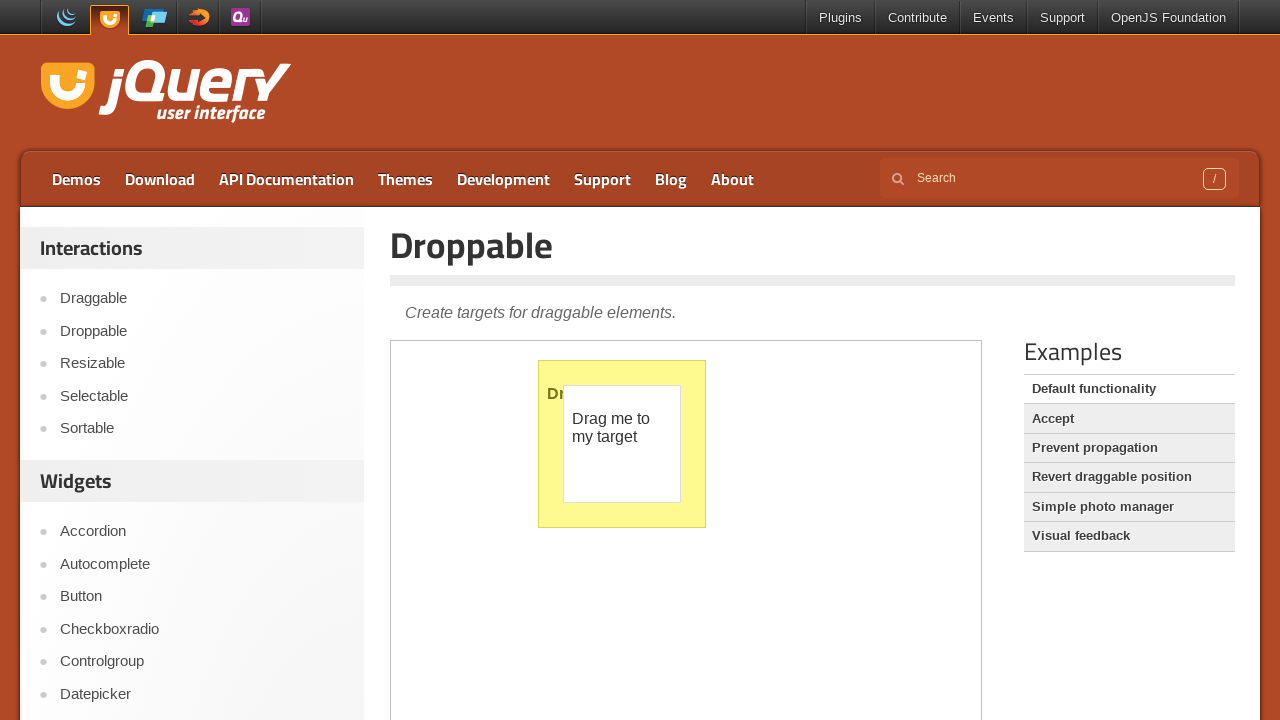

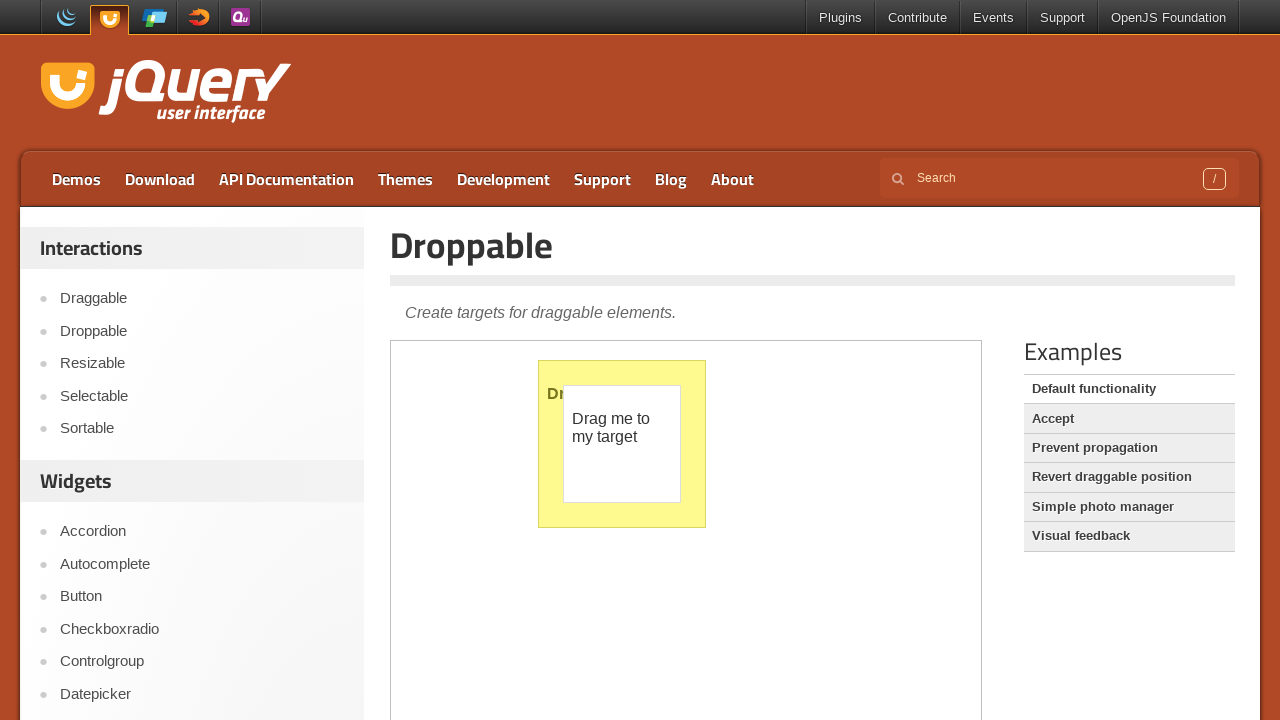